Tests jQuery dropdown search functionality by clicking on the dropdown and selecting a country option

Starting URL: https://lambdatest.com/selenium-playground/jquery-dropdown-search-demo

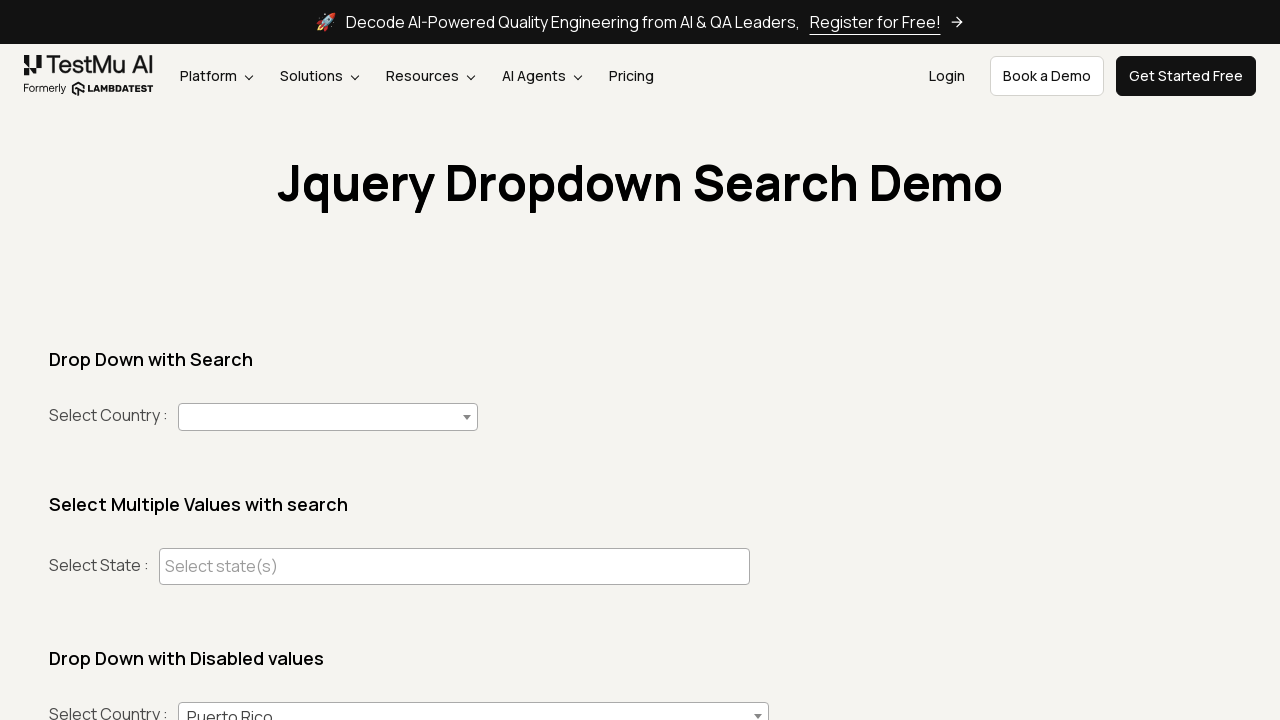

Clicked on the country dropdown to open it at (328, 417) on span[aria-labelledby='select2-country-container']
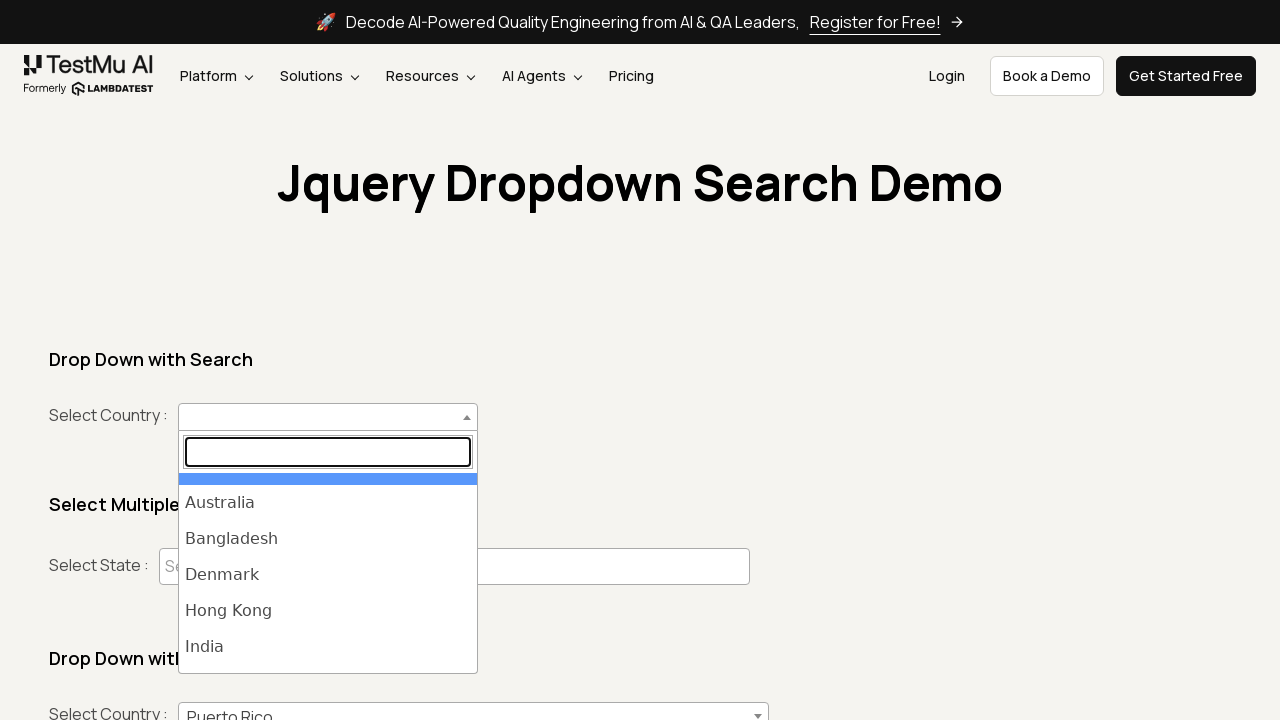

Dropdown options loaded and became visible
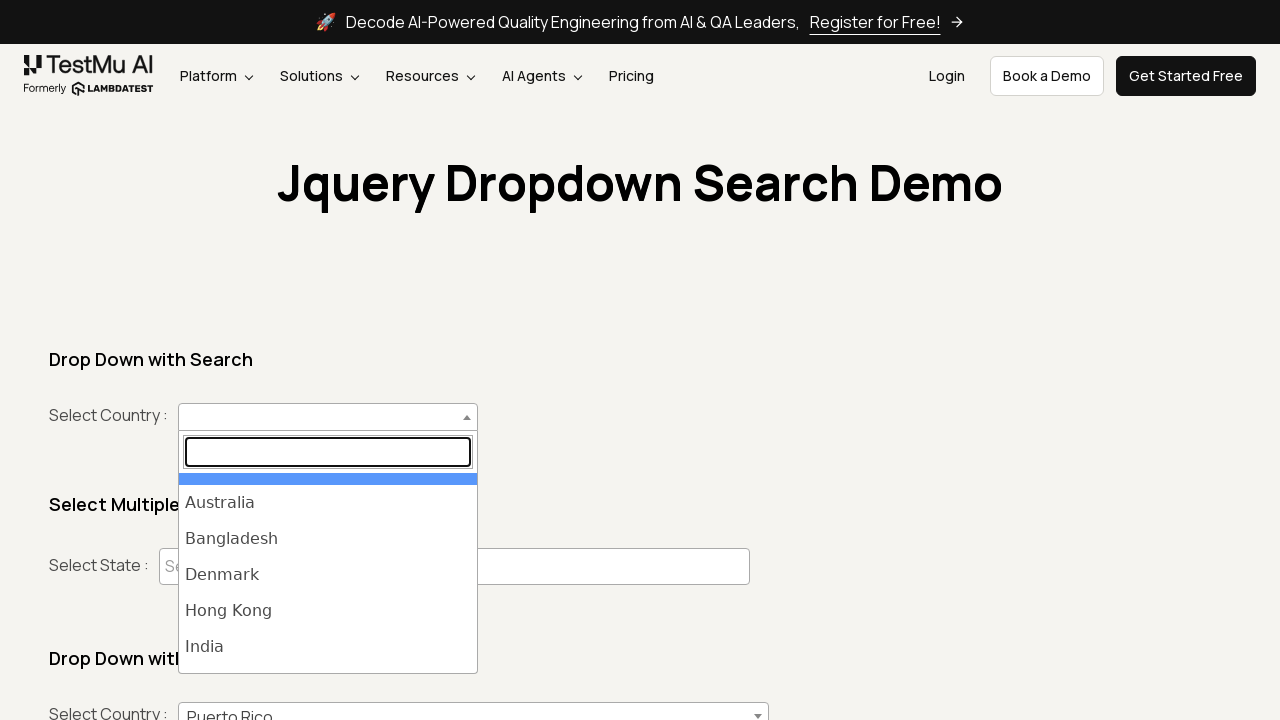

Selected the third country option from the dropdown at (328, 539) on li.select2-results__option:nth-of-type(3)
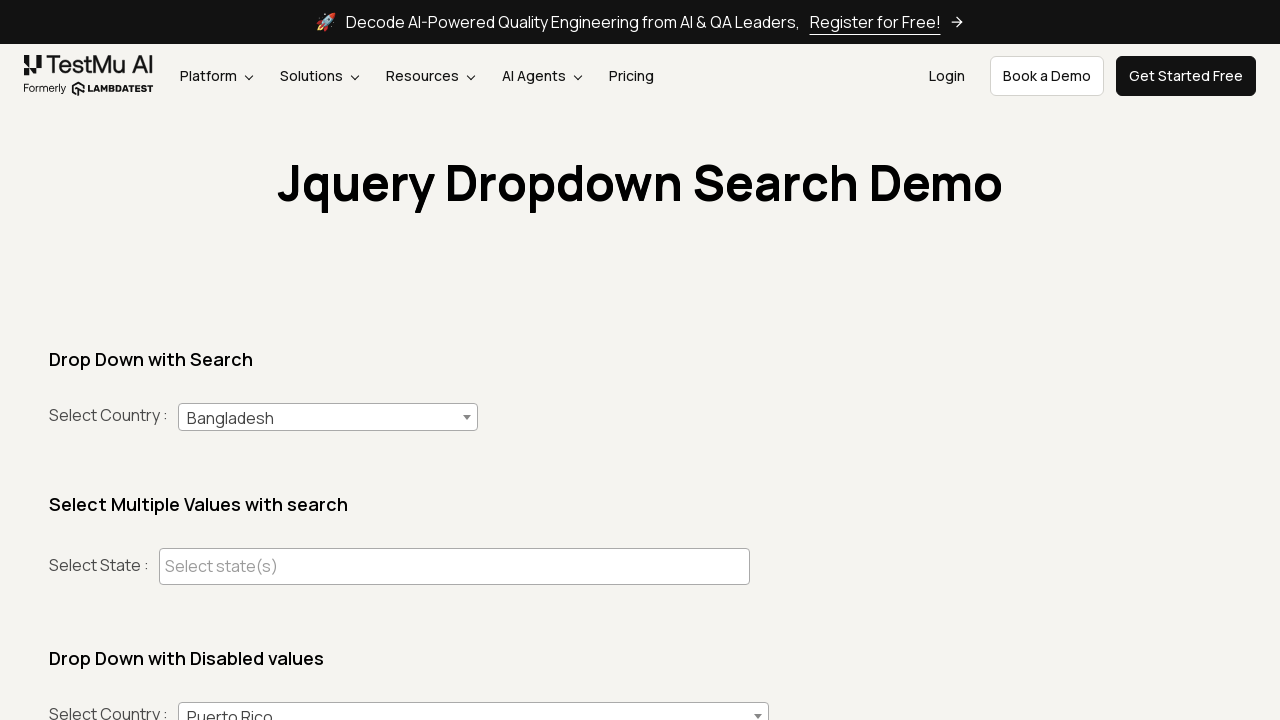

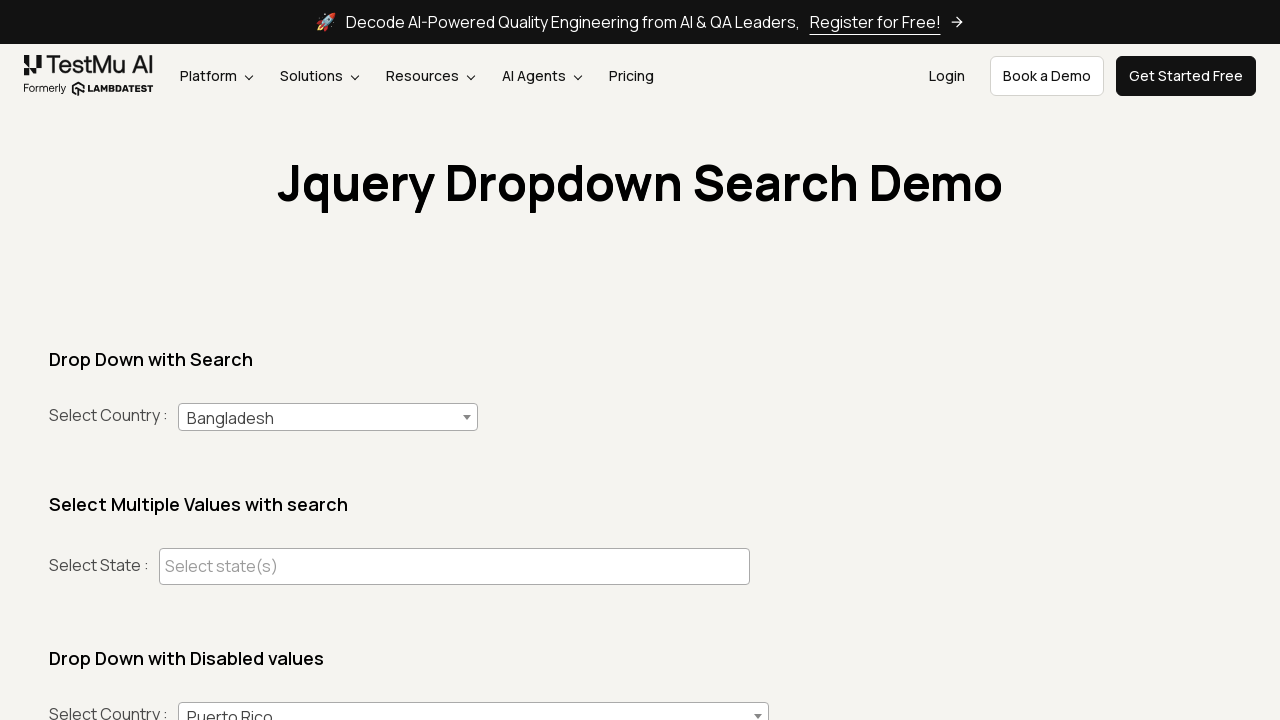